Opens the AcodemiaGerenciamento reports page and verifies it loads successfully by waiting for the page to be accessible.

Starting URL: https://ciscodeto.github.io/AcodemiaGerenciamento/yrelatorios.html

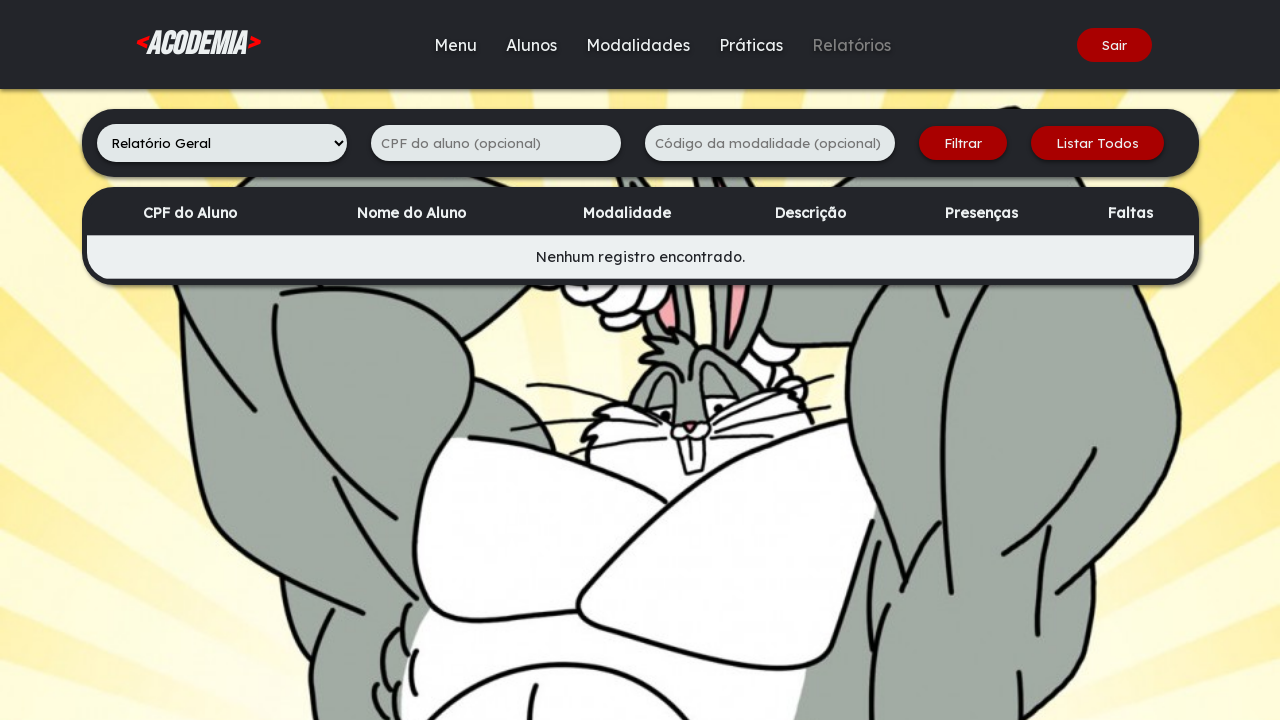

Waited for page DOM content to be loaded
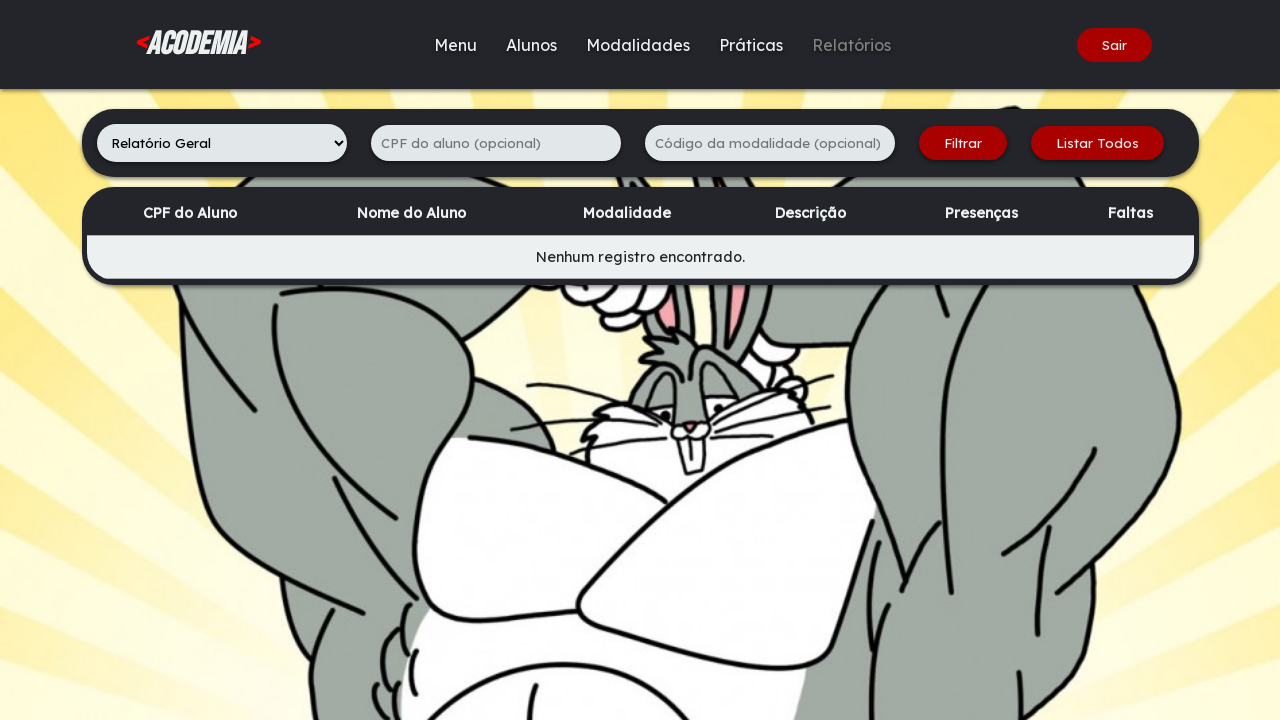

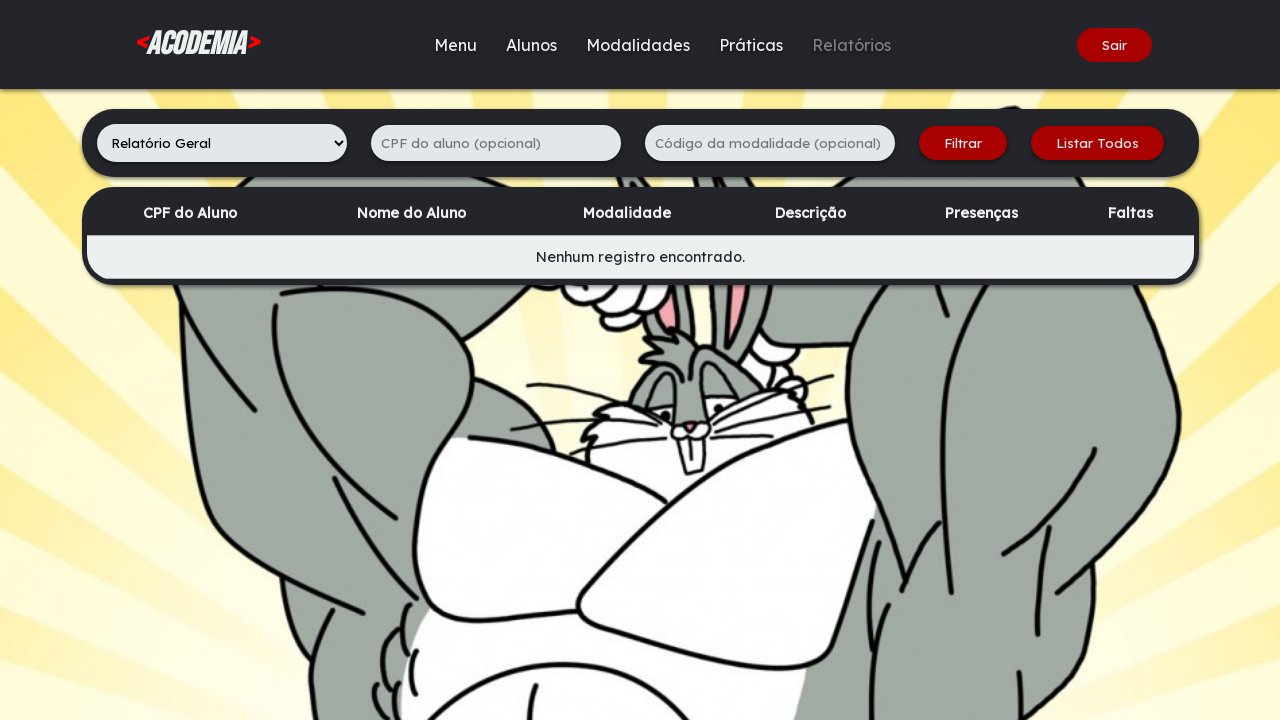